Tests a fingerprinting service by navigating through multiple pages, adding cookies, and clicking through report generation steps

Starting URL: http://h1.fp.ramaproxy.org:80/

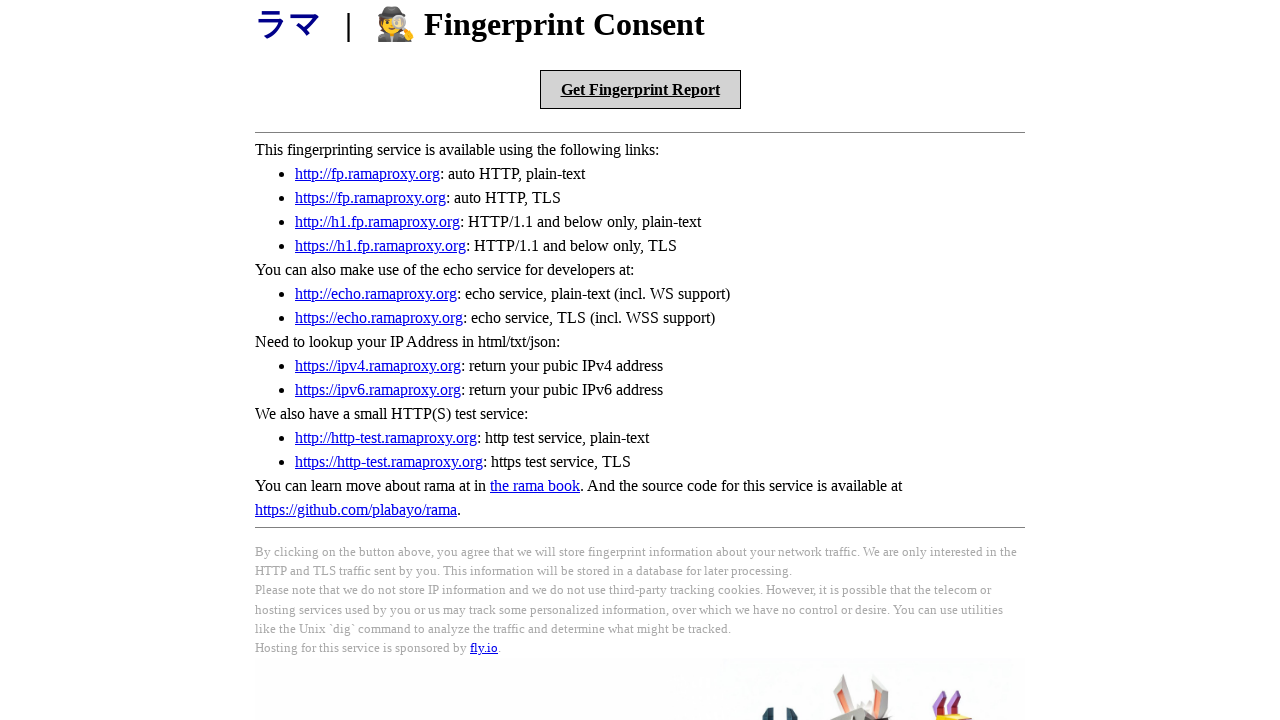

Added fingerprinting service cookies (auth token, device info, OS, browser details)
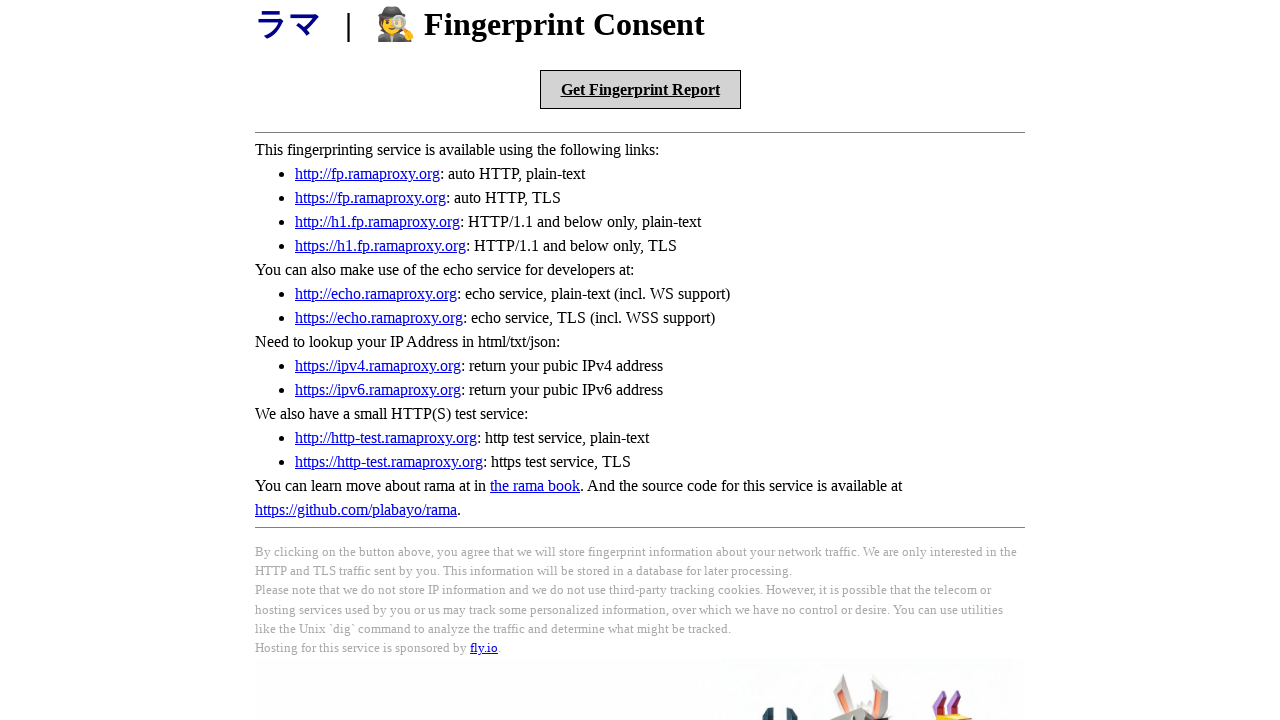

Reloaded page to apply cookies
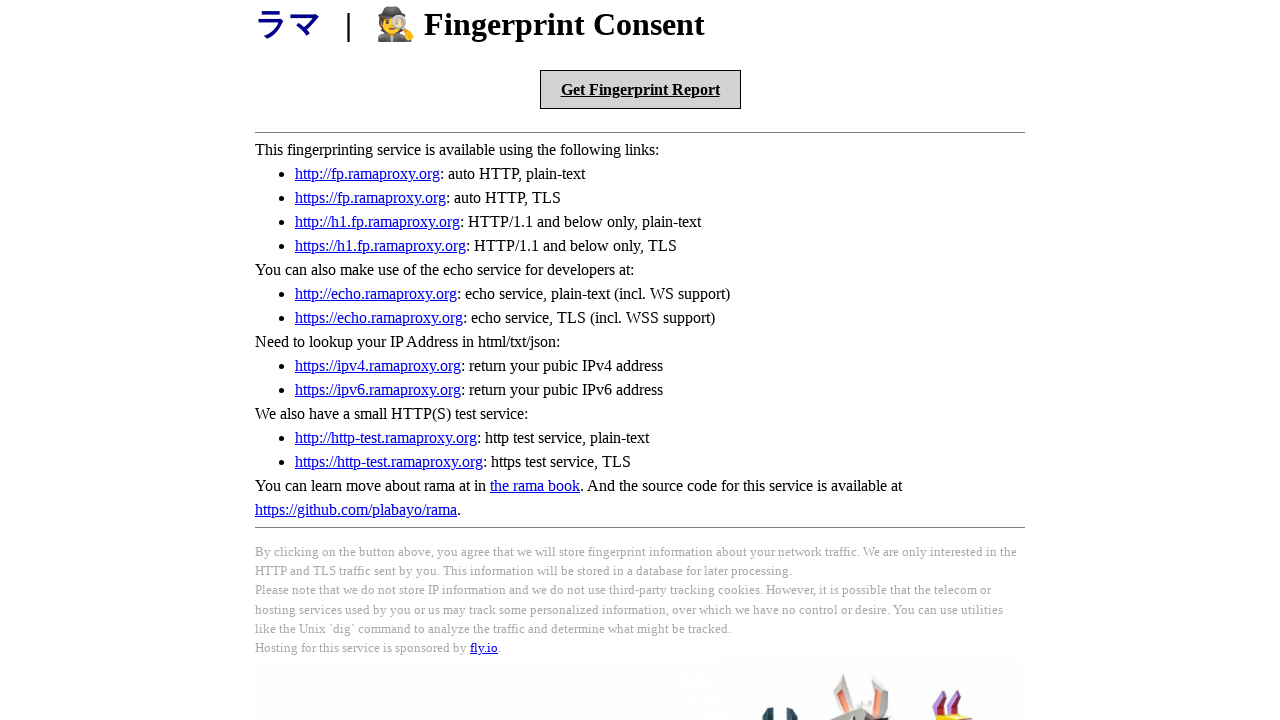

Report link became visible
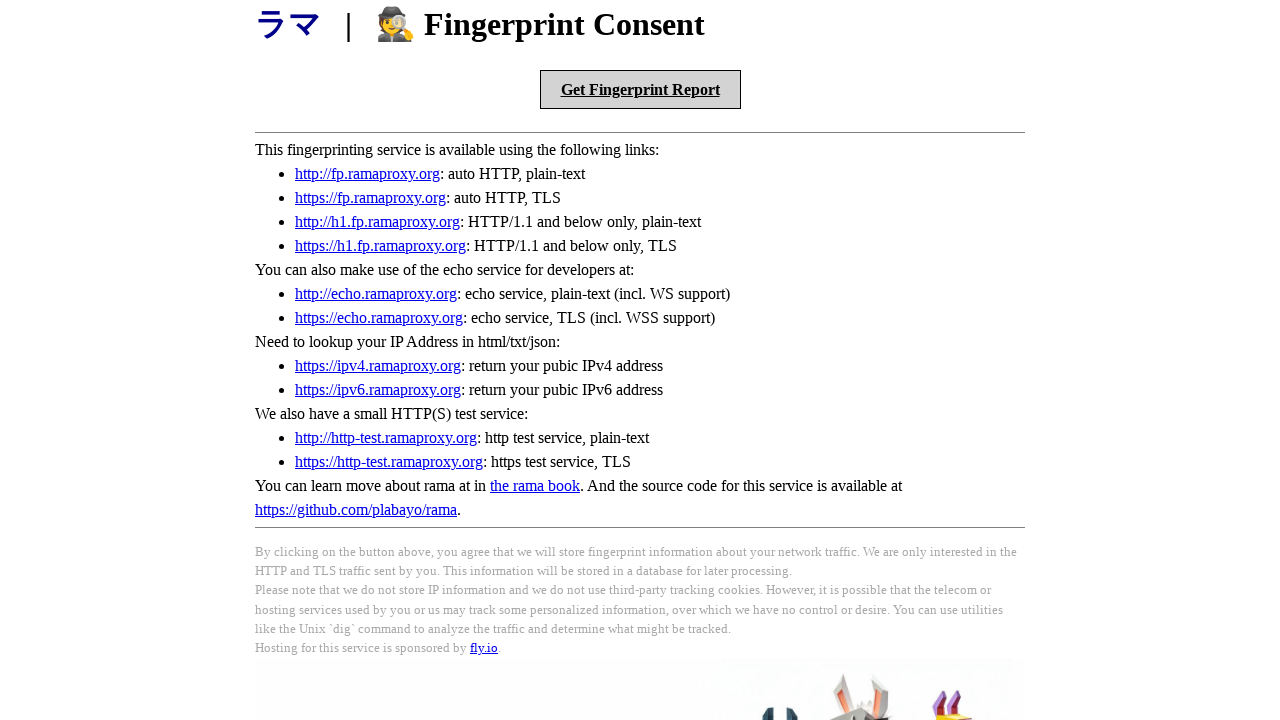

Clicked report link to navigate to report generation at (640, 90) on a[href="/report"]
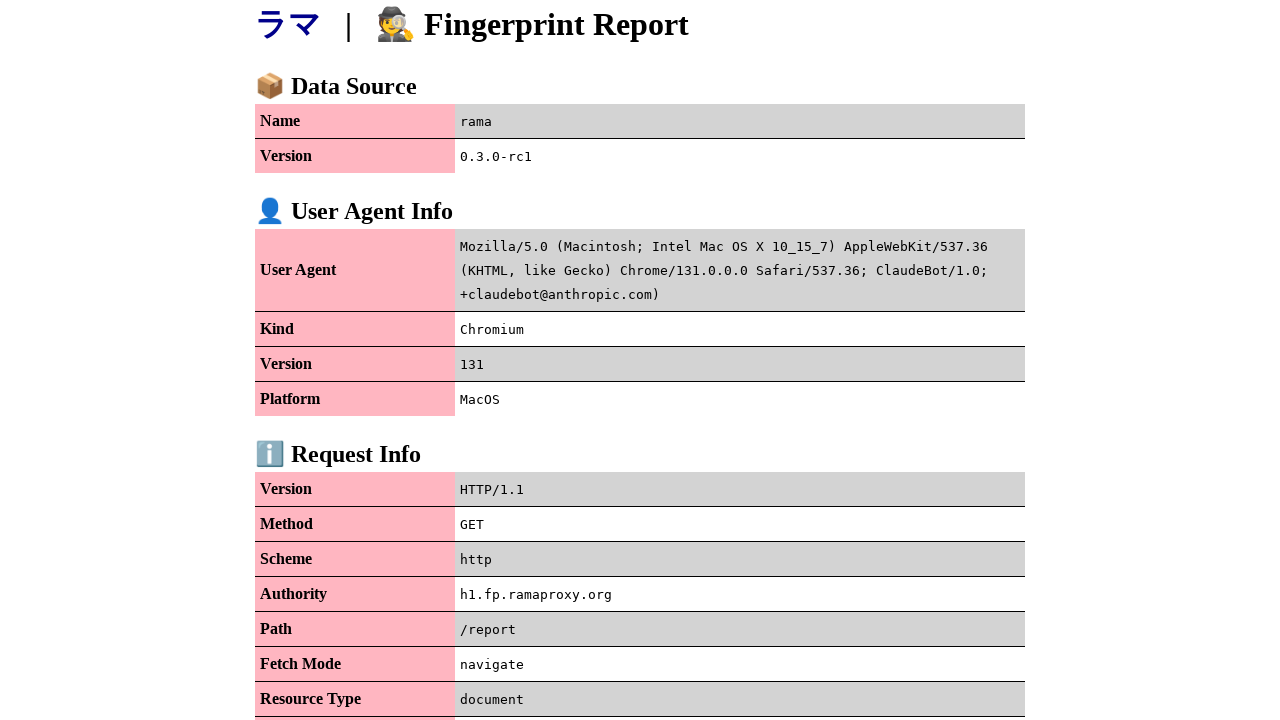

Submit button became visible
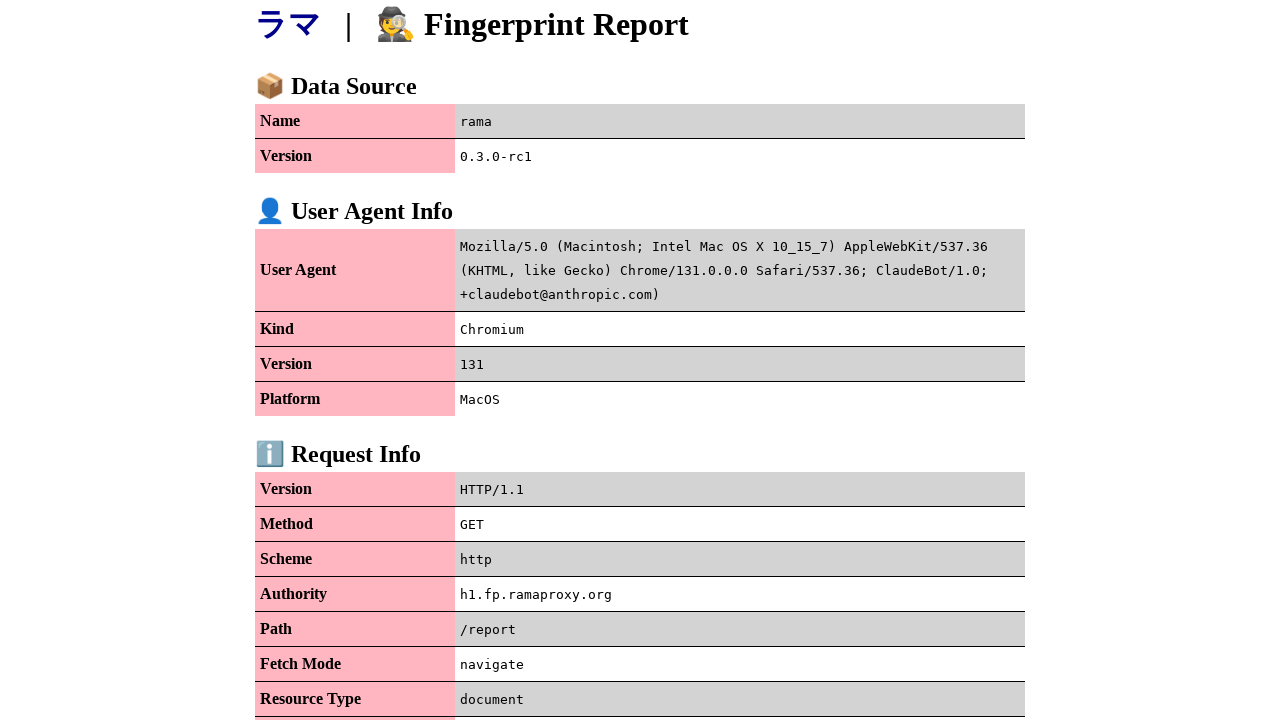

Clicked submit button to advance report generation at (733, 395) on button[type="submit"]
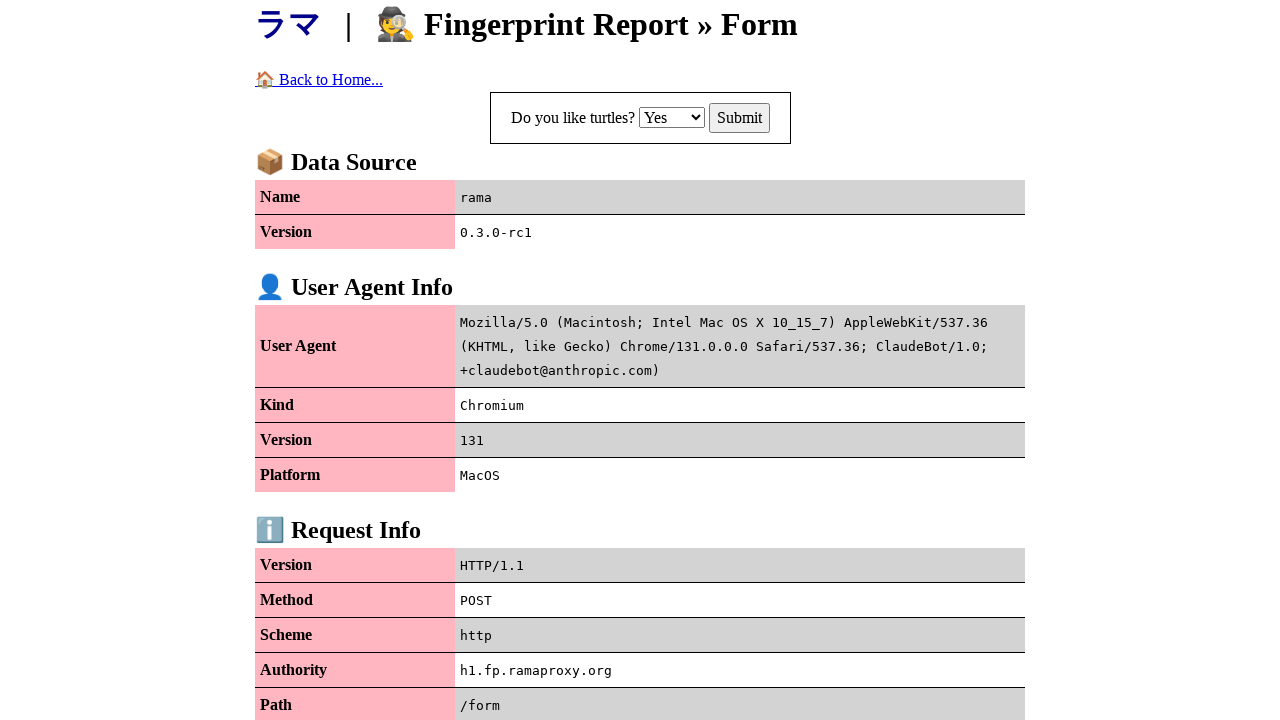

Submit button became visible
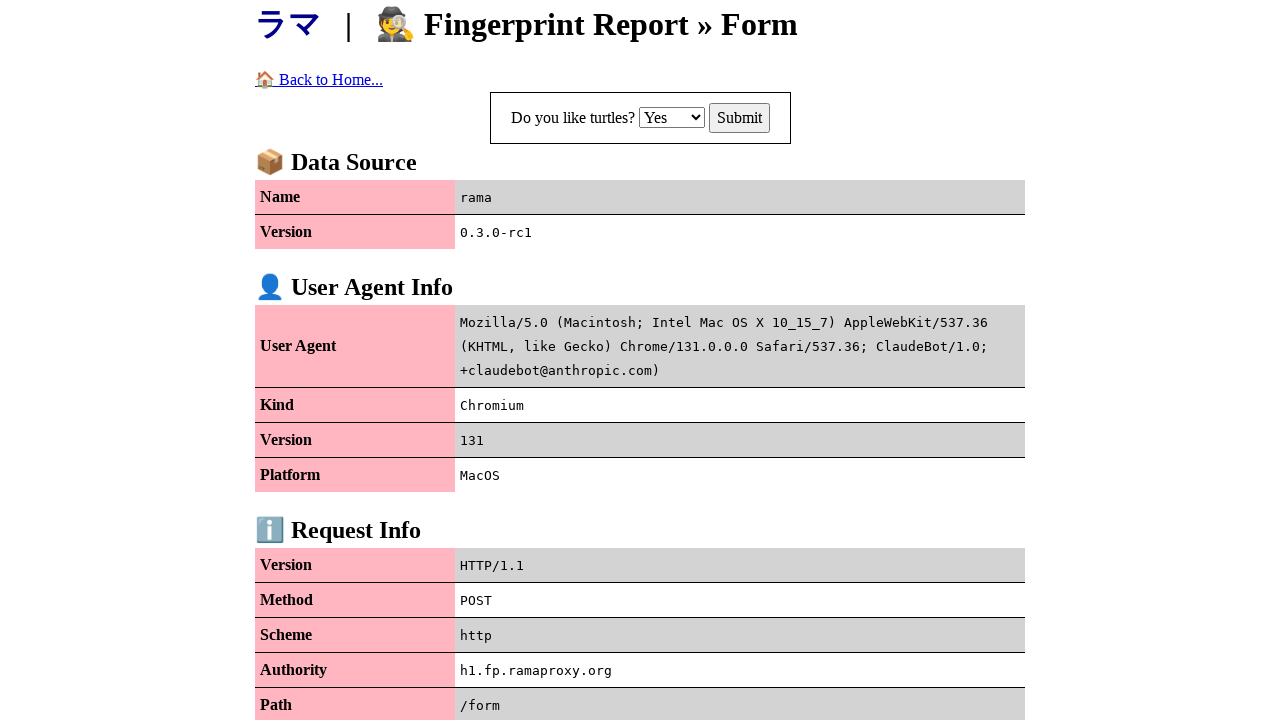

Clicked submit button to advance report generation at (739, 118) on button[type="submit"]
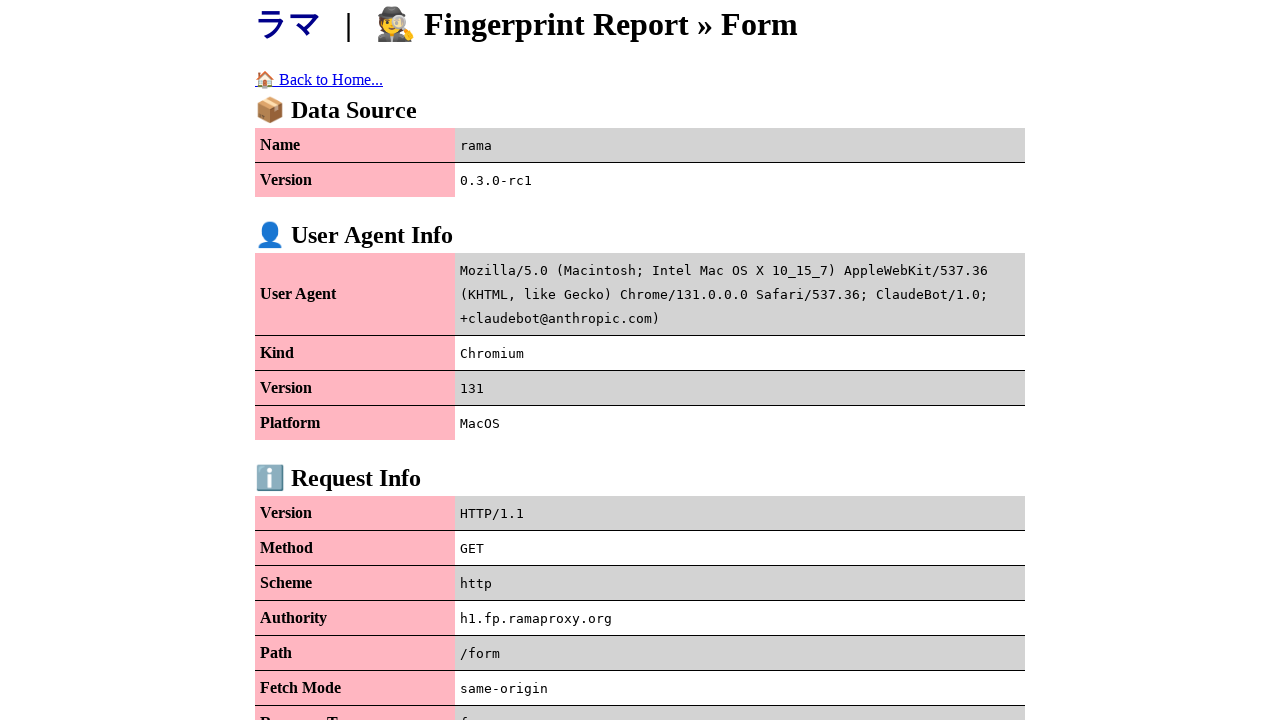

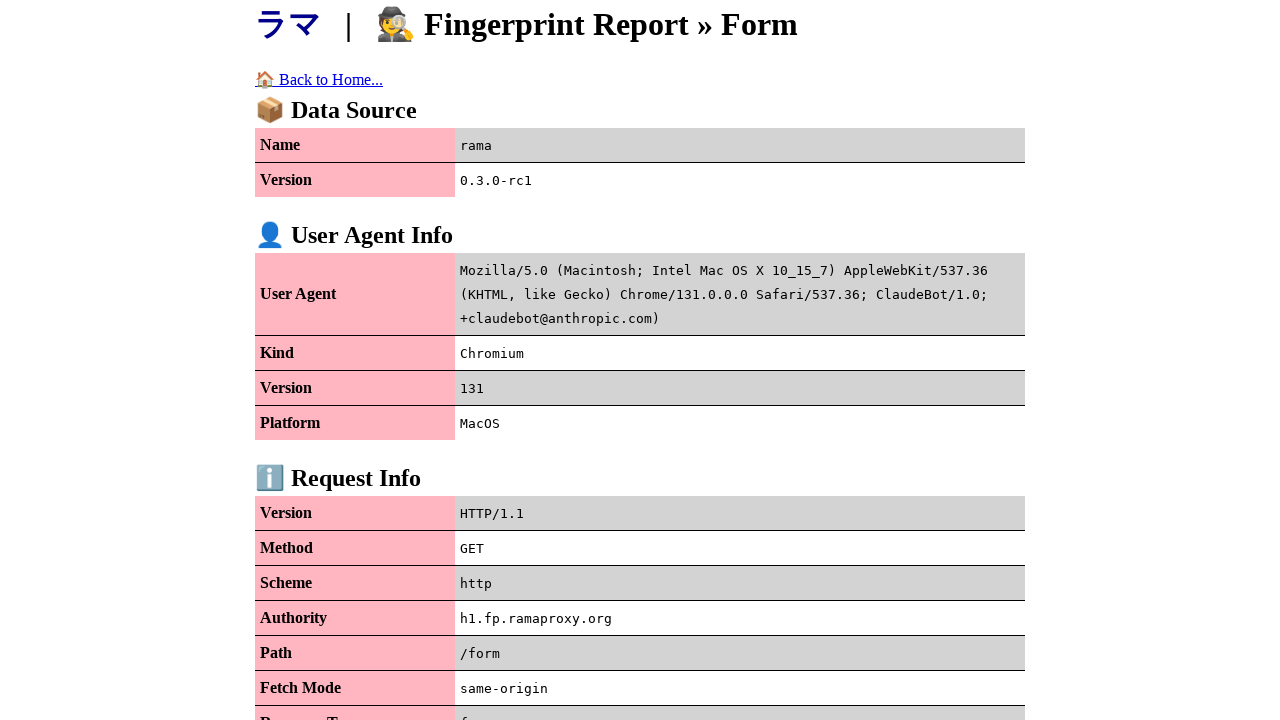